Tests clicking the Enable button to enable the input field and verify the loading bar and success message

Starting URL: https://the-internet.herokuapp.com/dynamic_controls

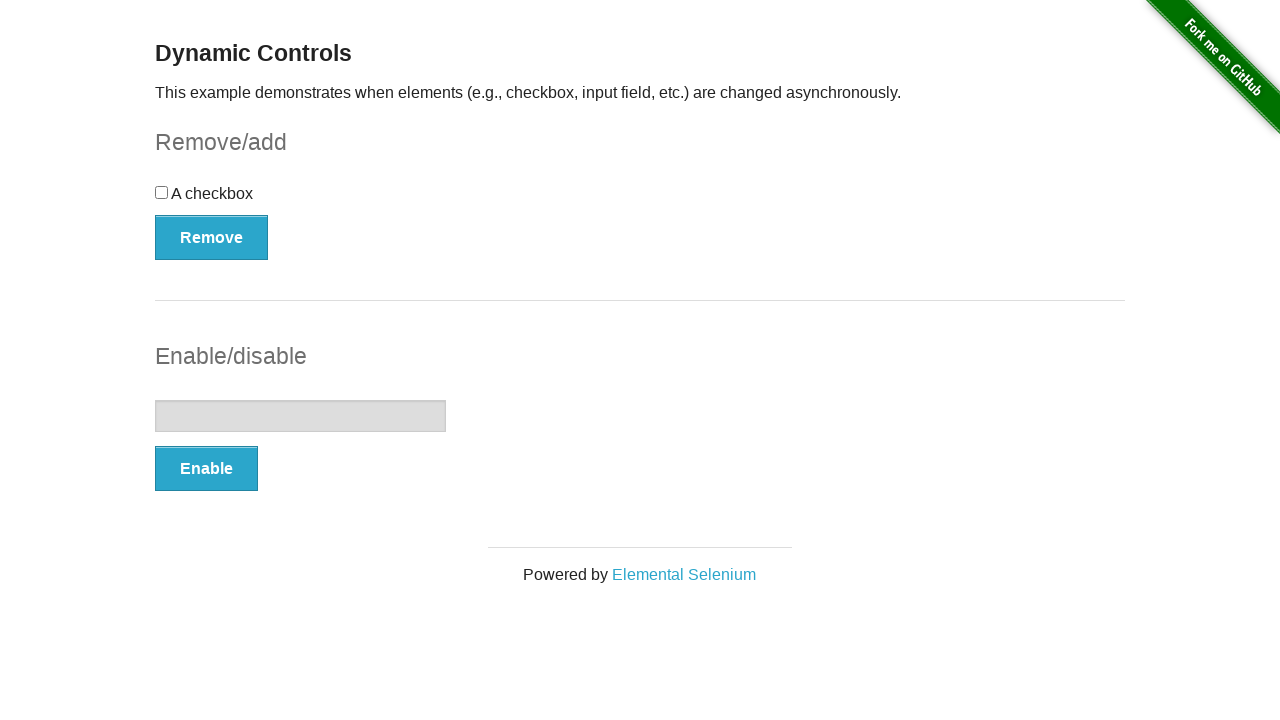

Clicked Enable button at (206, 469) on #input-example button
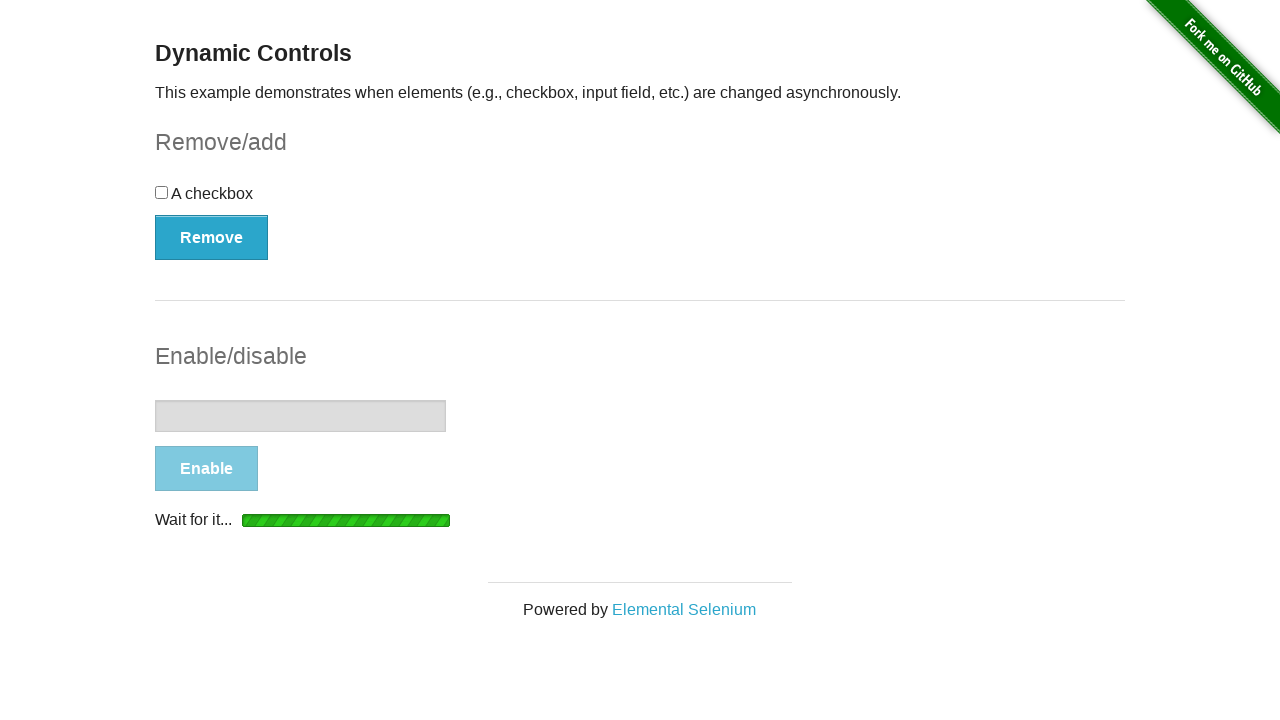

Loading bar became visible
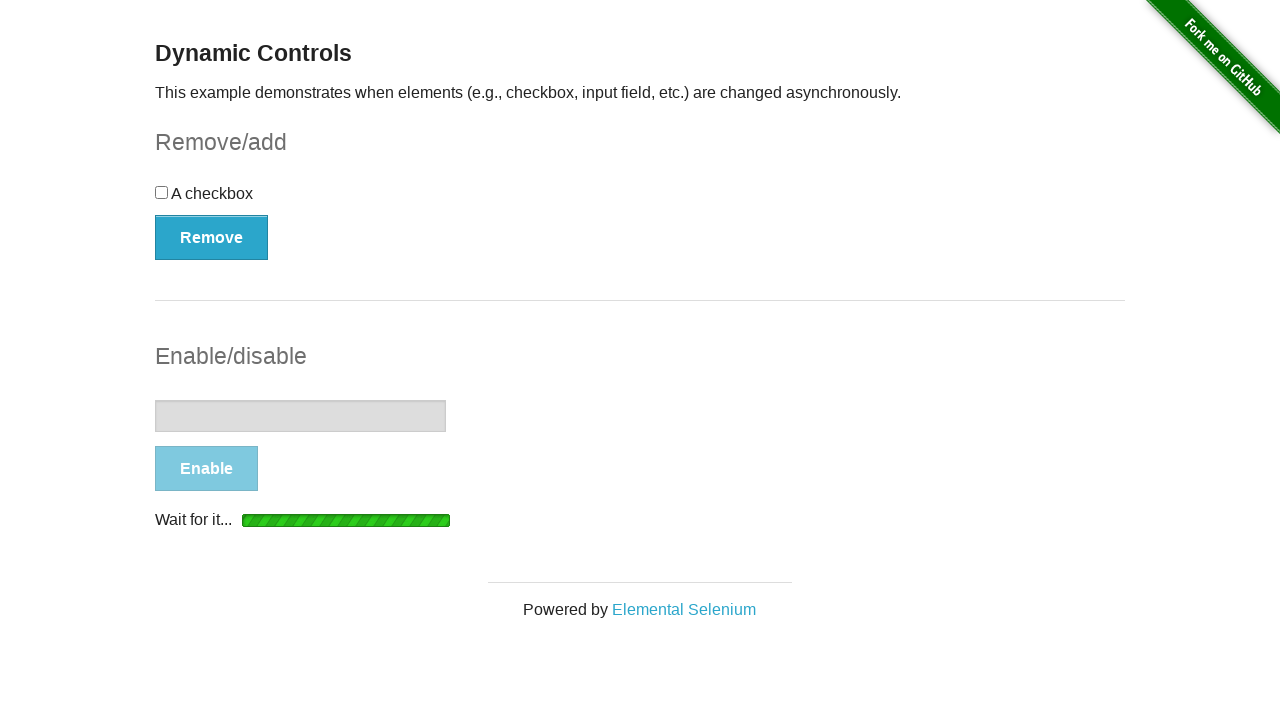

Loading bar completed and disappeared
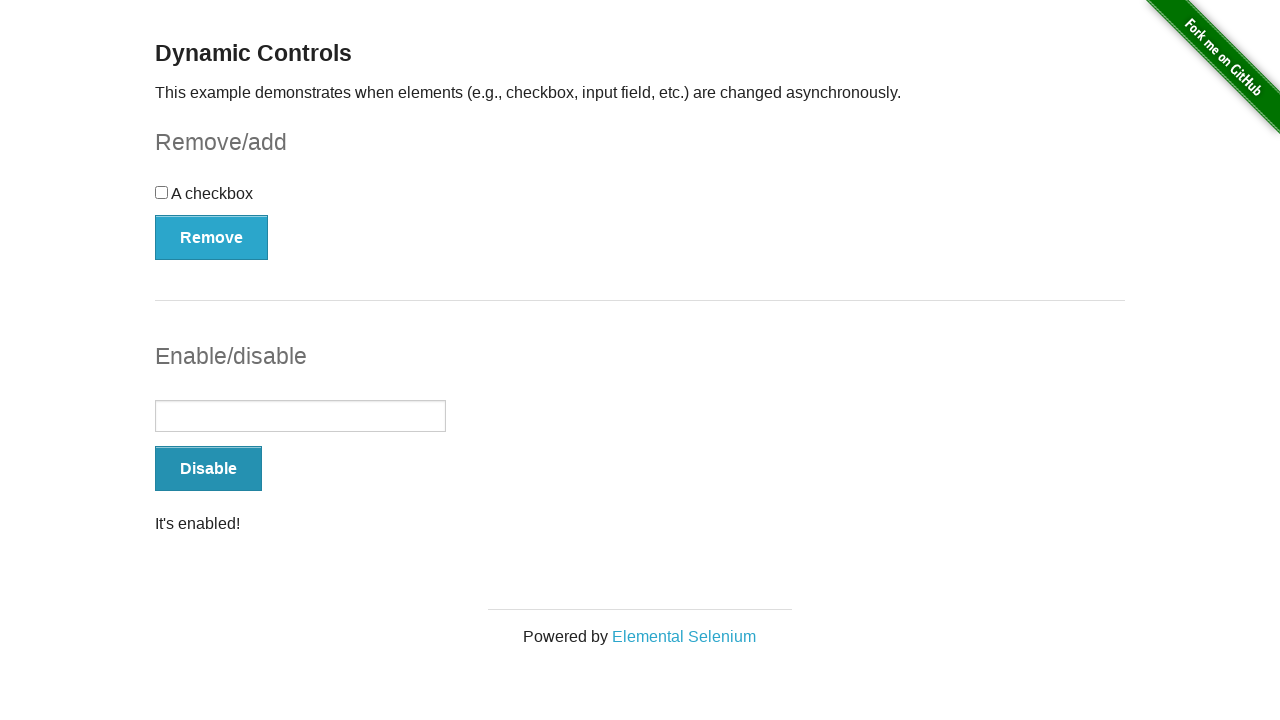

Verified input field is enabled
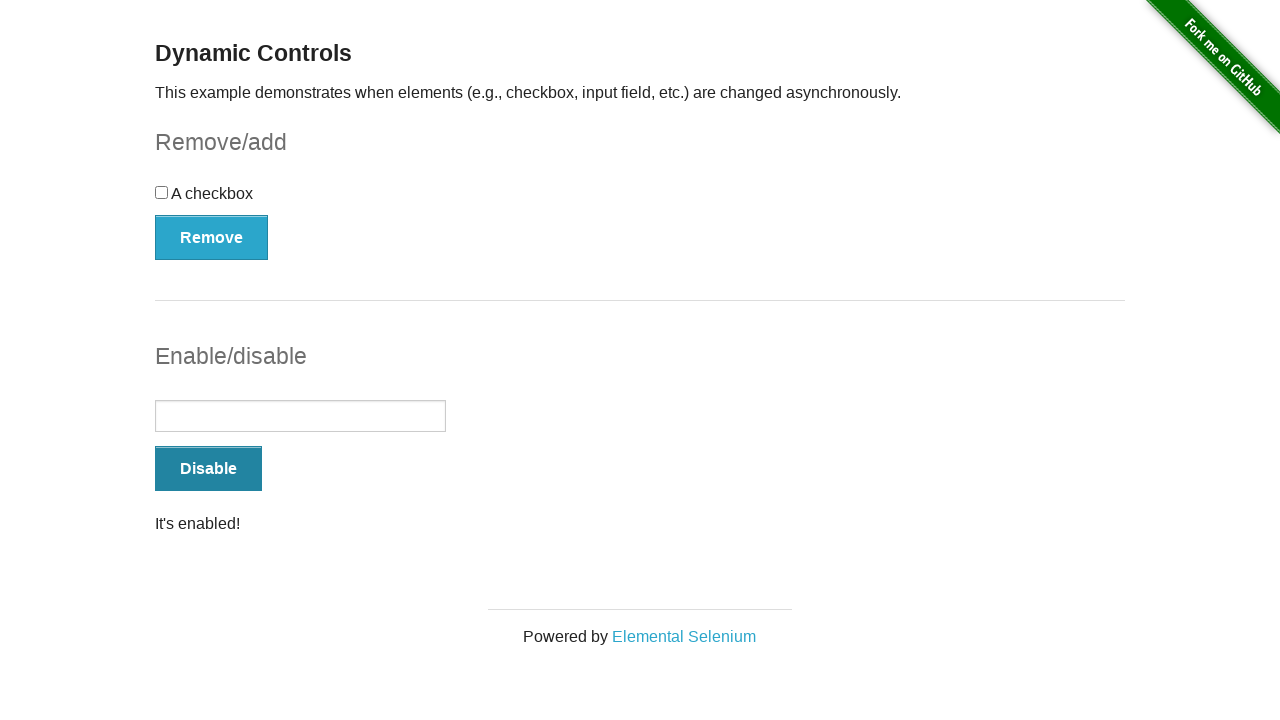

Verified button text changed to 'Disable'
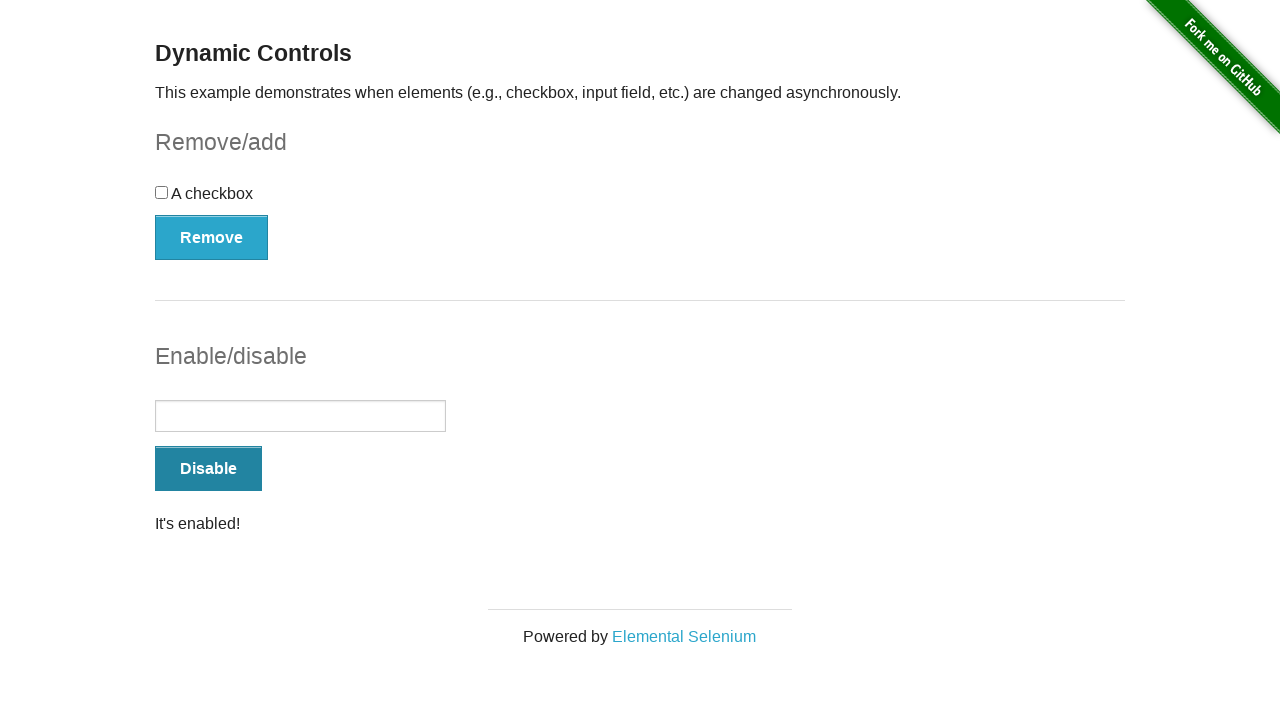

Verified success message 'It's enabled!' is displayed
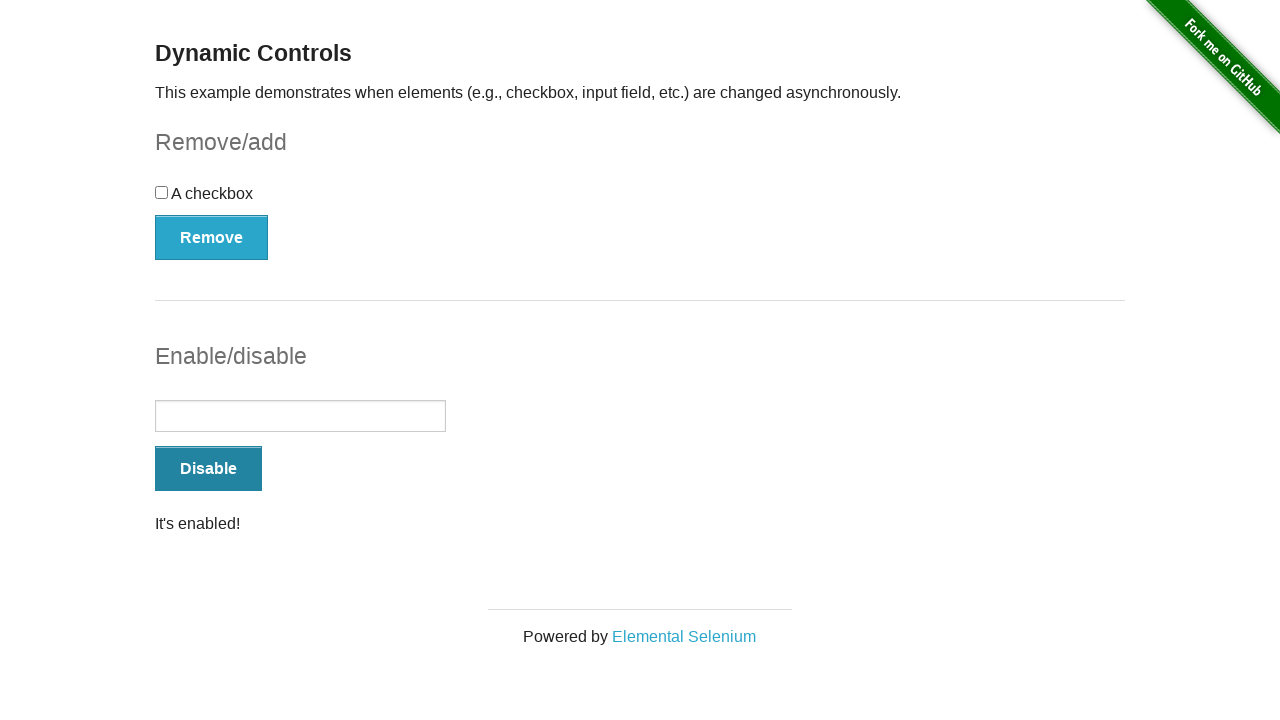

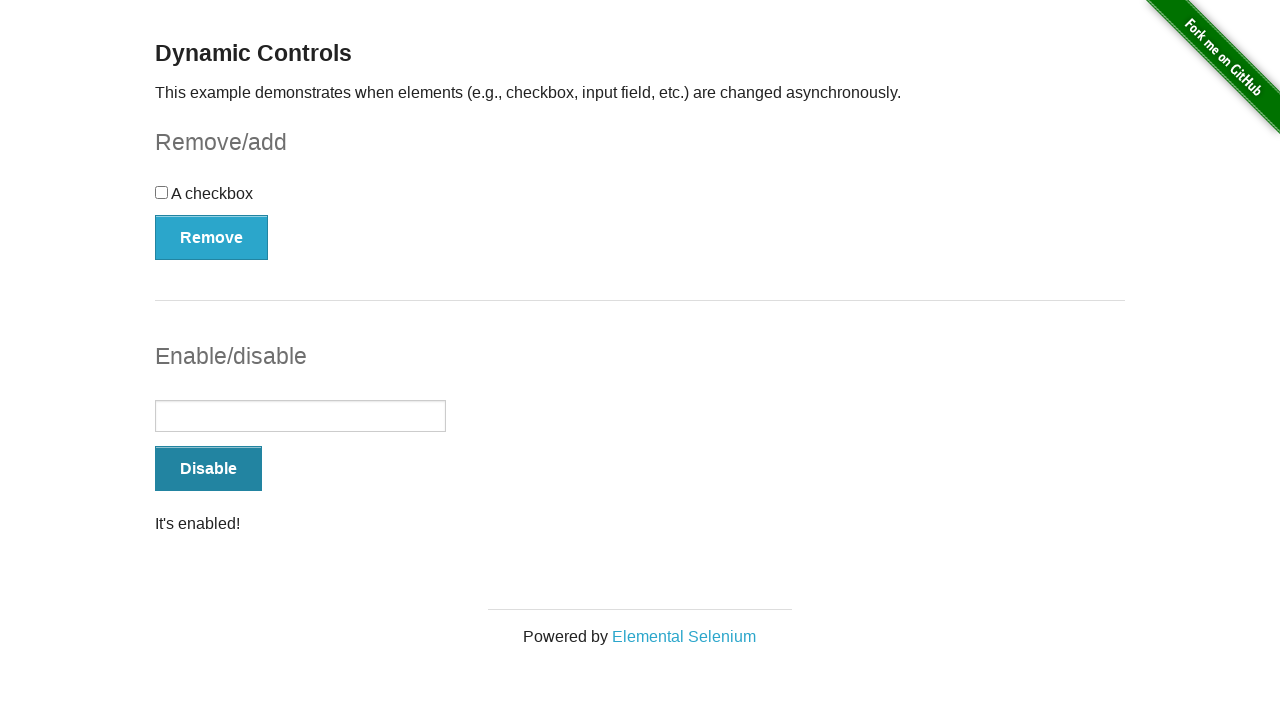